Navigates to YouTube.com and verifies the page title contains "YouTube"

Starting URL: https://www.youtube.com/

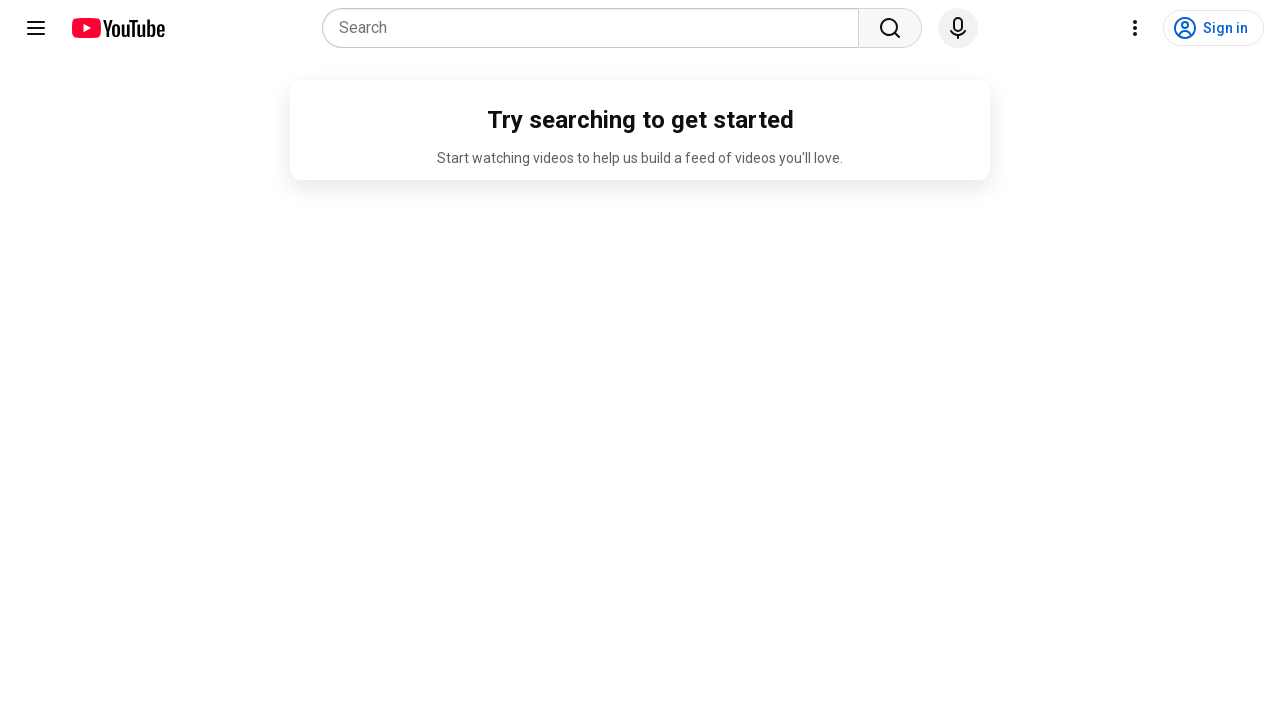

Navigated to https://www.youtube.com/
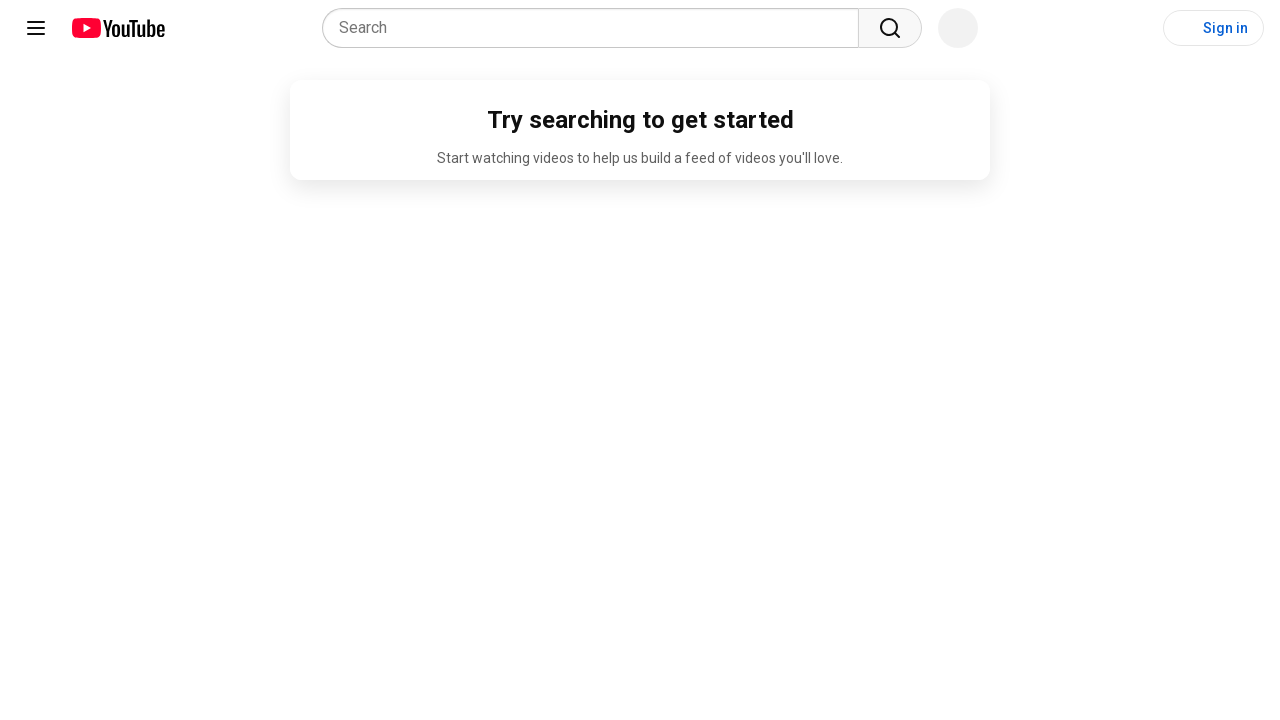

Verified page title contains 'YouTube'
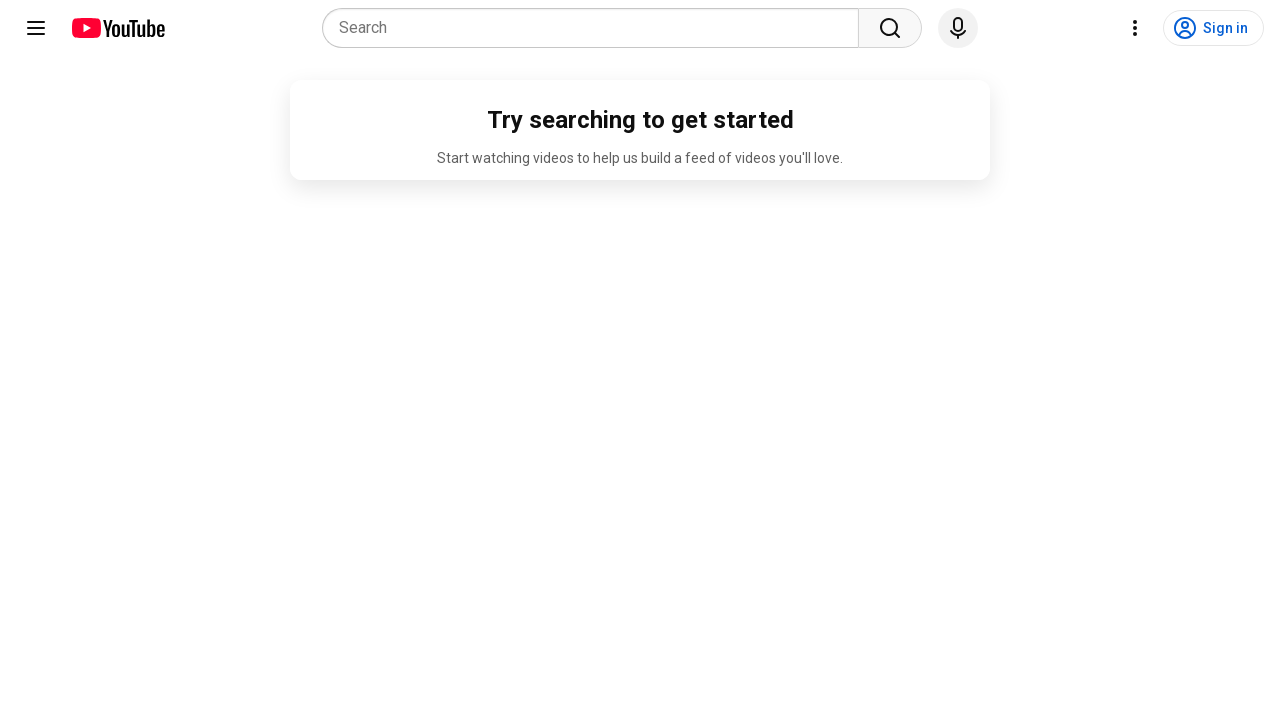

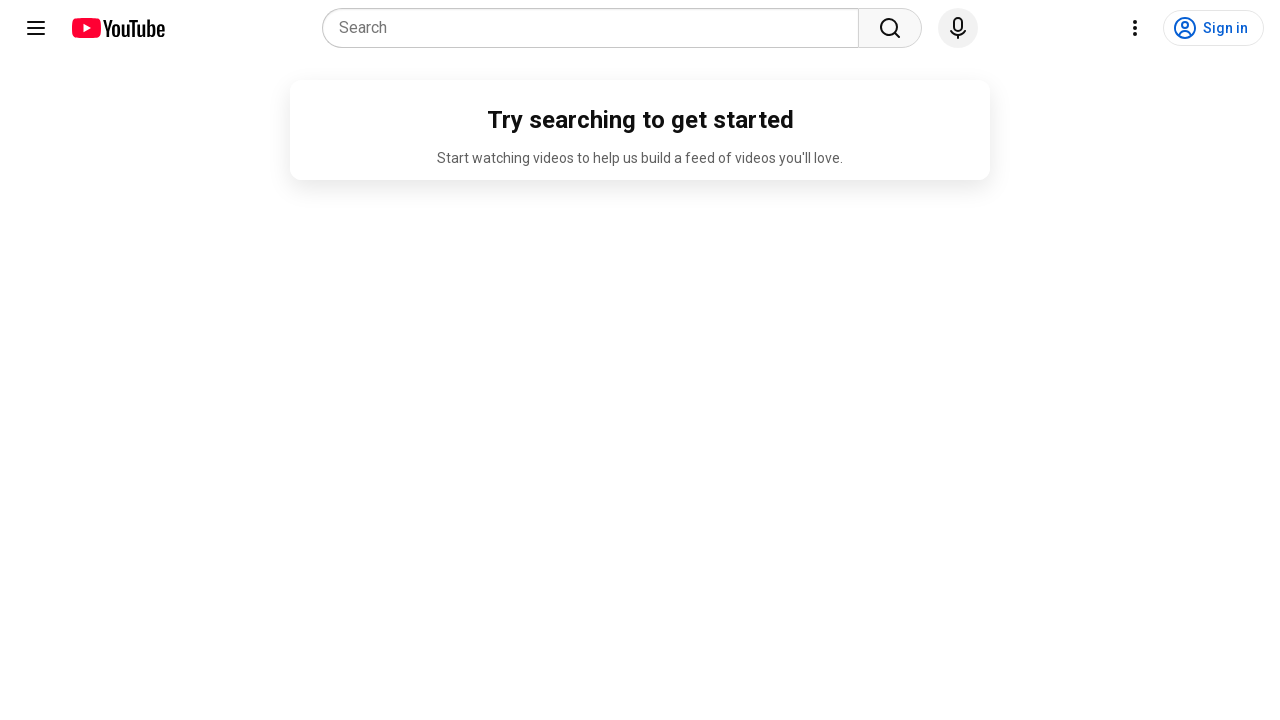